Navigates to Cimpress/Vista job search page with a pre-filled search query for "test" and verifies that search results are displayed.

Starting URL: https://jobs.vista.com/Cimpress-Technology/search/?createNewAlert=false&q=test&locationsearch=&optionsFacetsDD_country=&optionsFacetsDD_facility=&optionsFacetsDD_department=

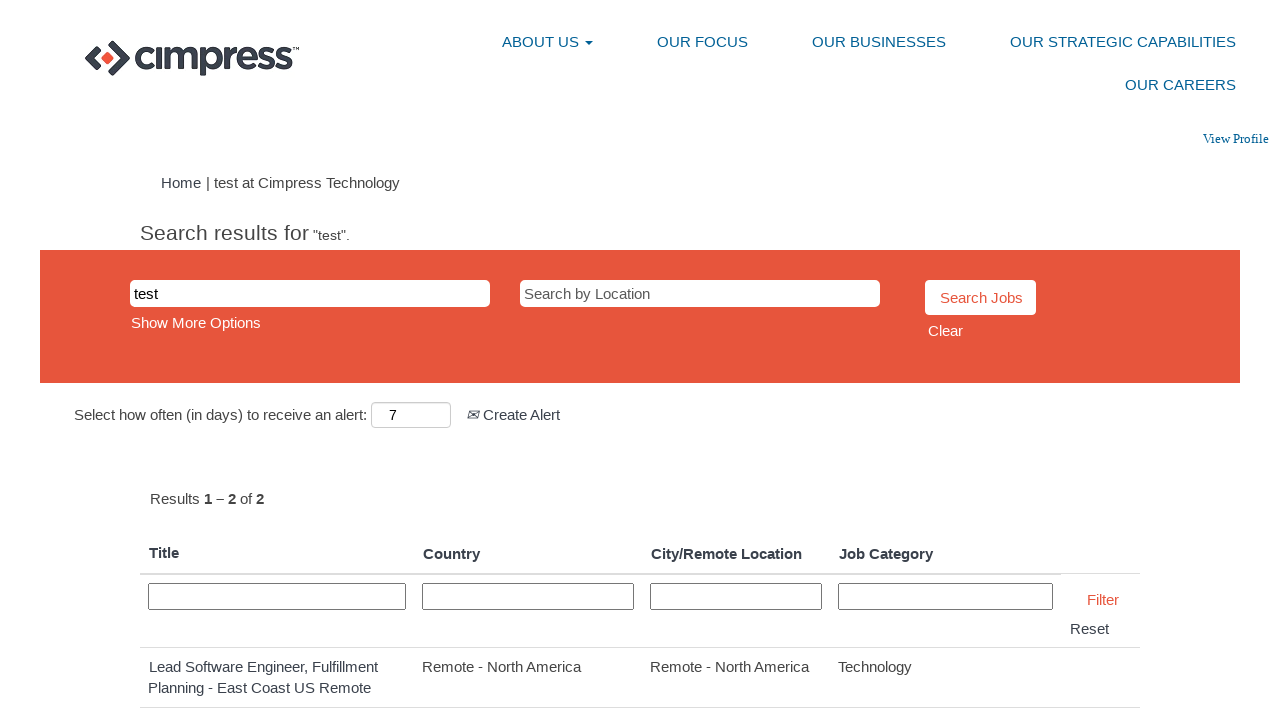

Set viewport size to 1500x800
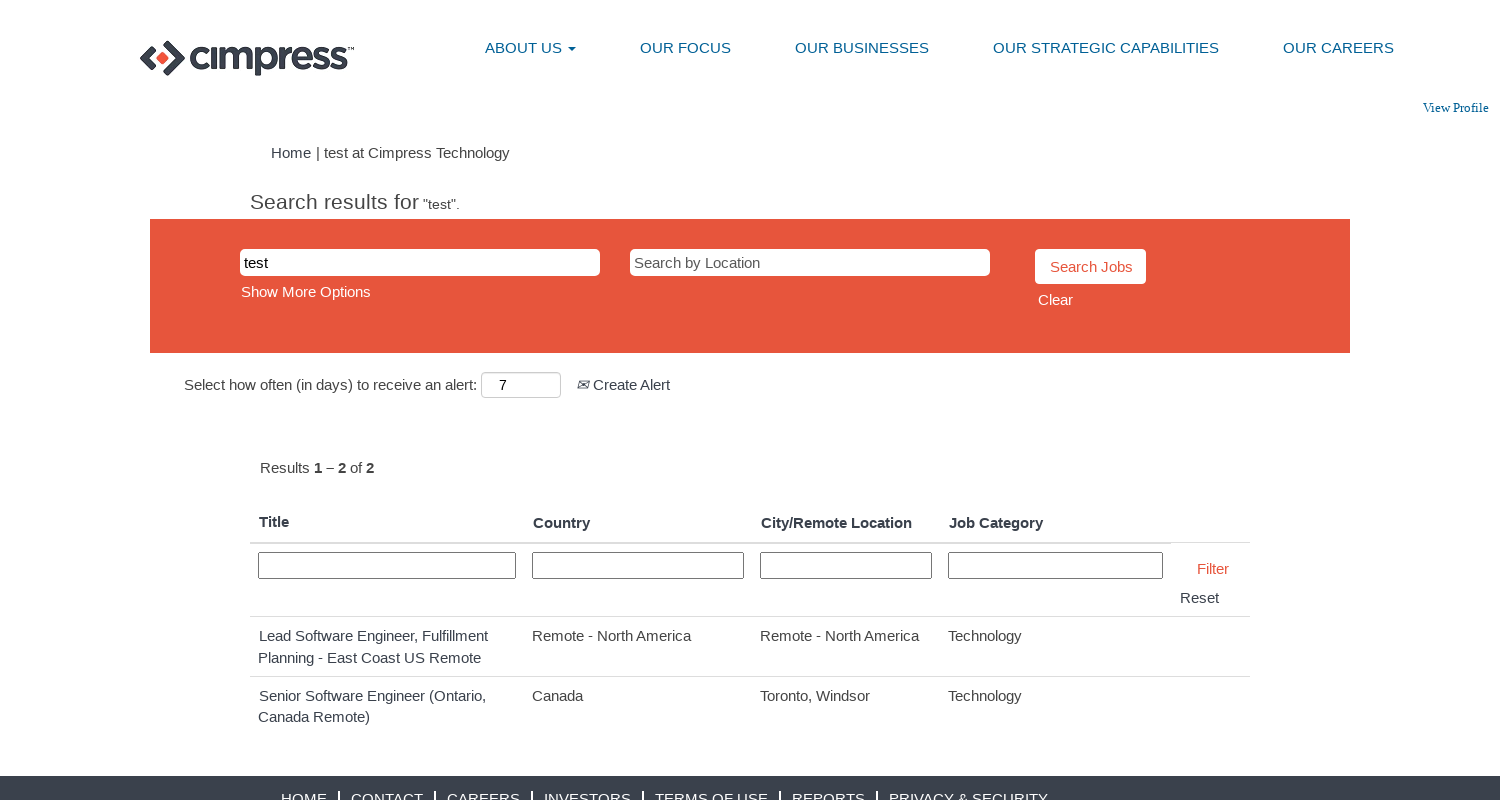

Search results count element loaded and visible
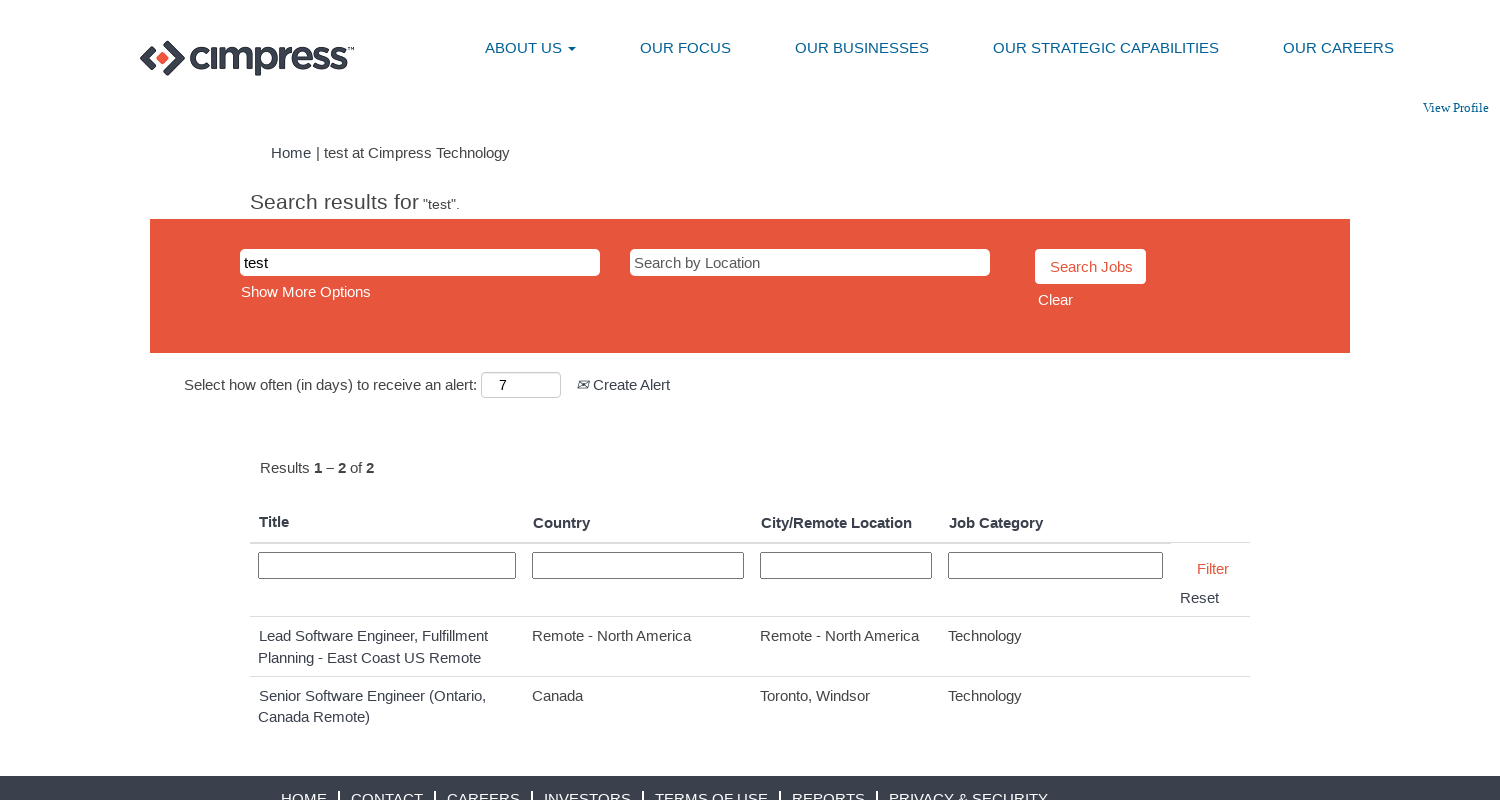

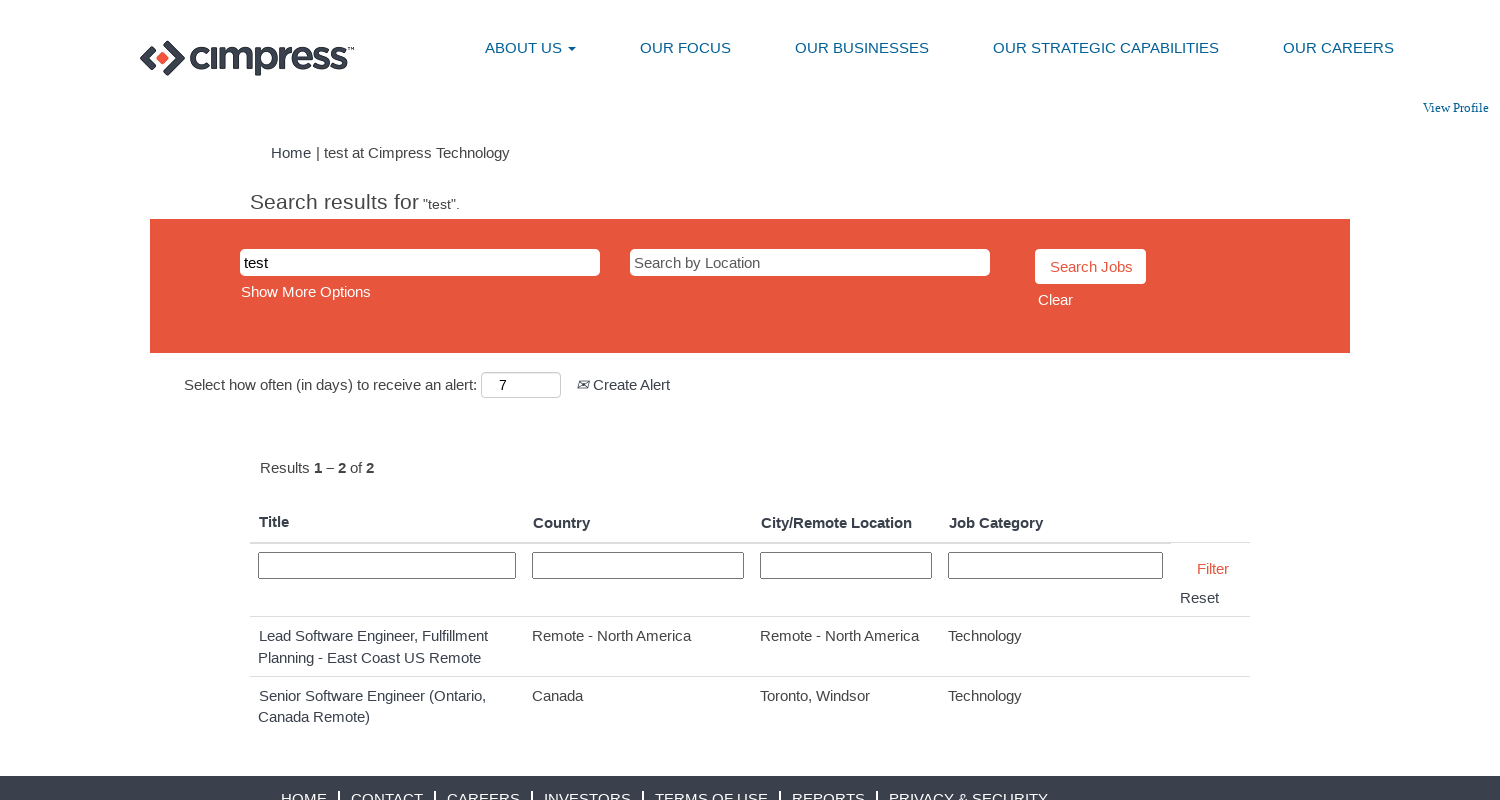